Tests navigation to the ELECTRONICS section by hovering over CATALOG and clicking on ELECTRONICS

Starting URL: http://intershop5.skillbox.ru/

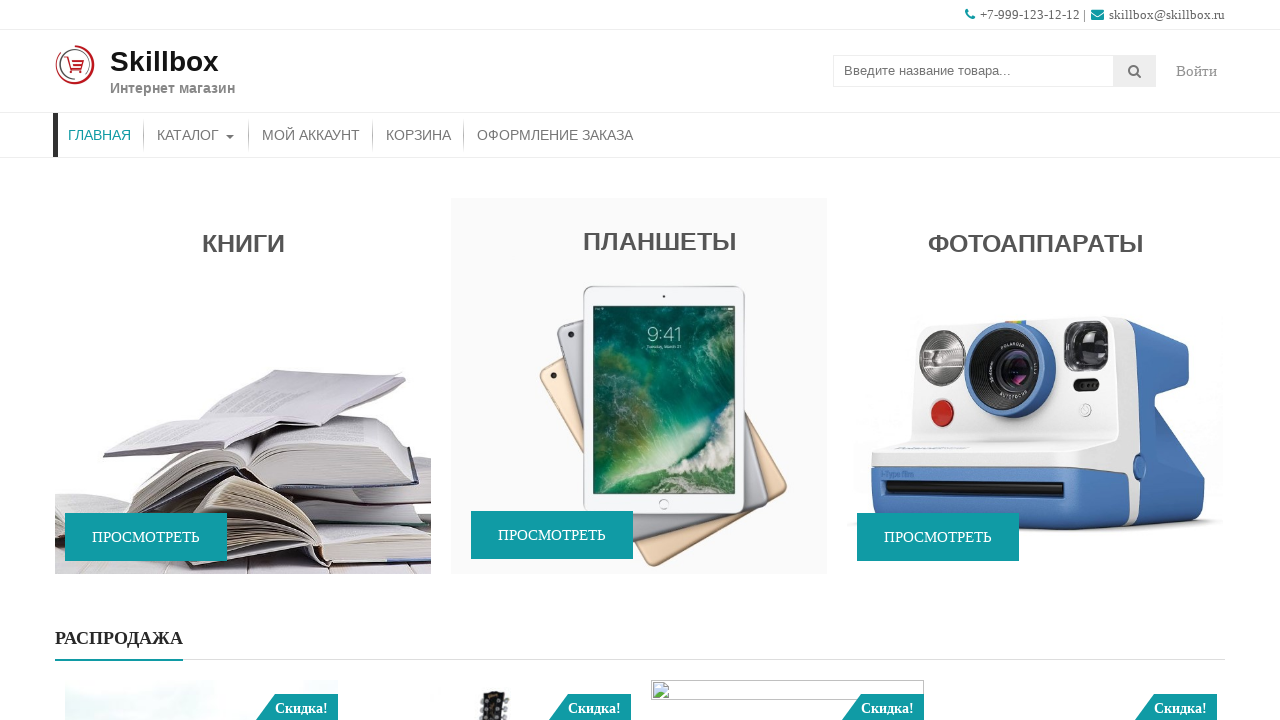

Hovered over CATALOG menu item at (196, 135) on #menu-item-46
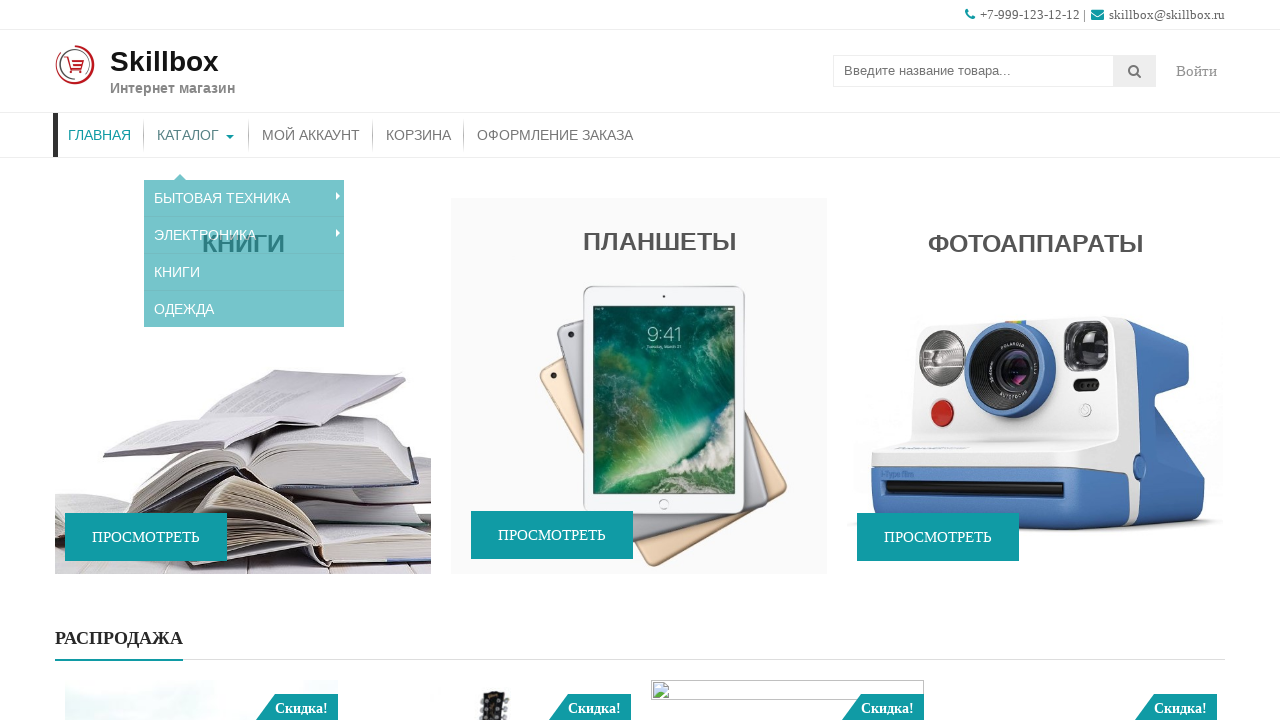

Hovered over ELECTRONICS submenu item at (244, 224) on #menu-item-47
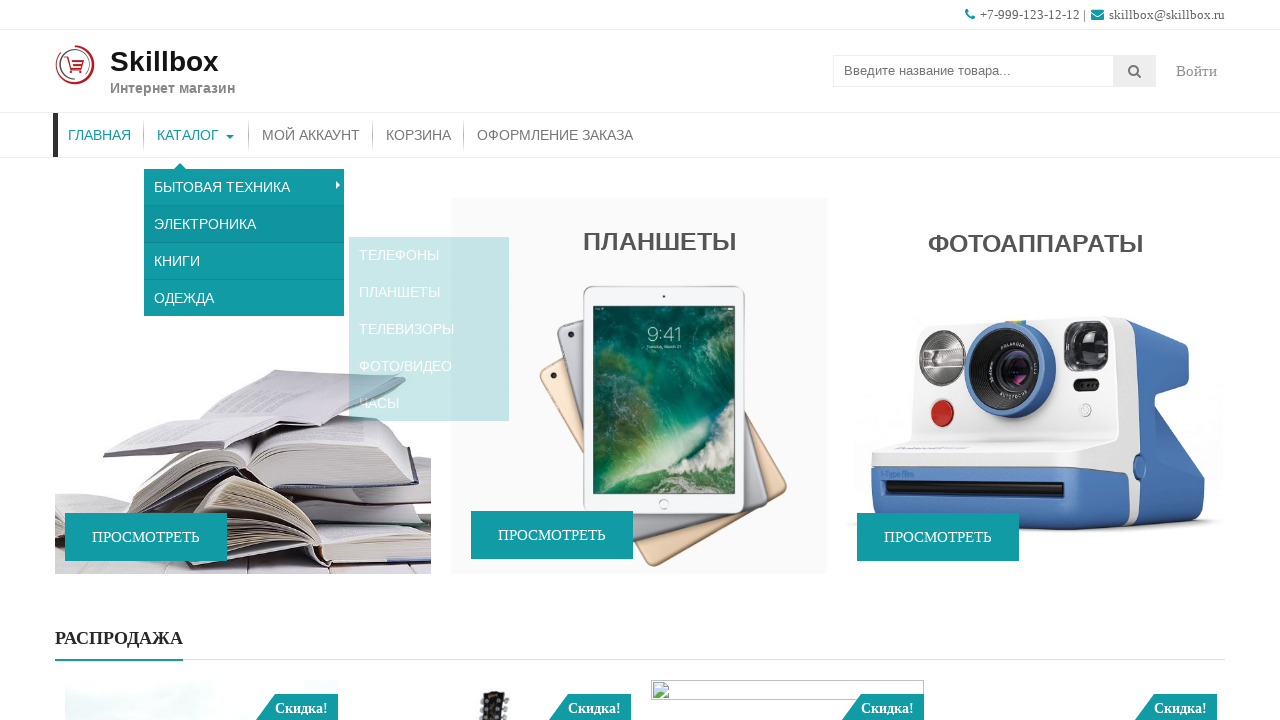

Clicked on ELECTRONICS submenu item at (244, 224) on #menu-item-47
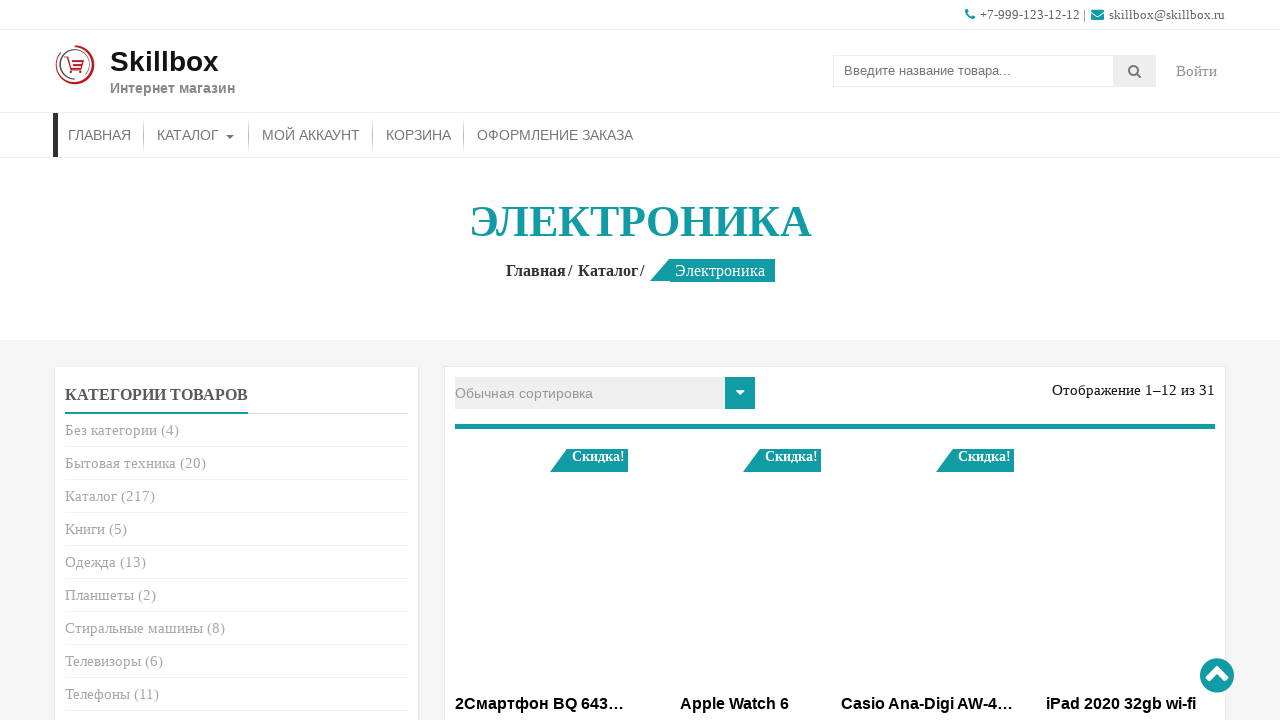

ELECTRONICS page loaded - verified title is displayed
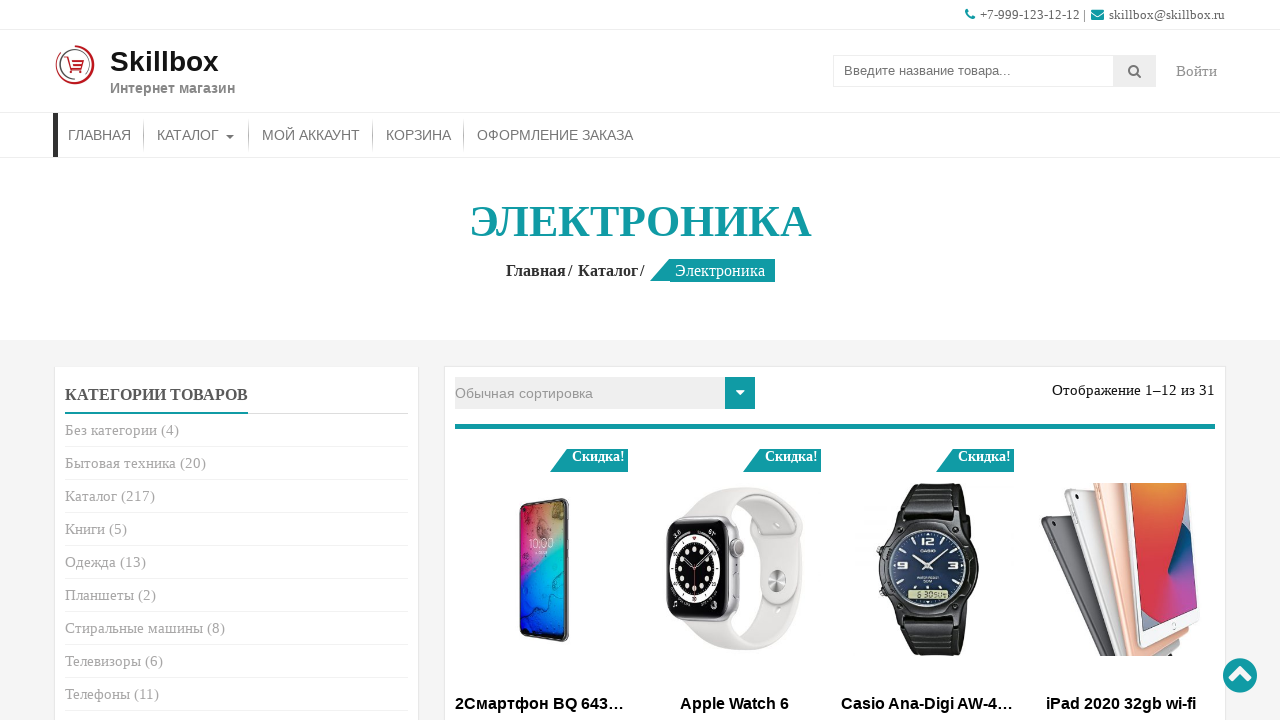

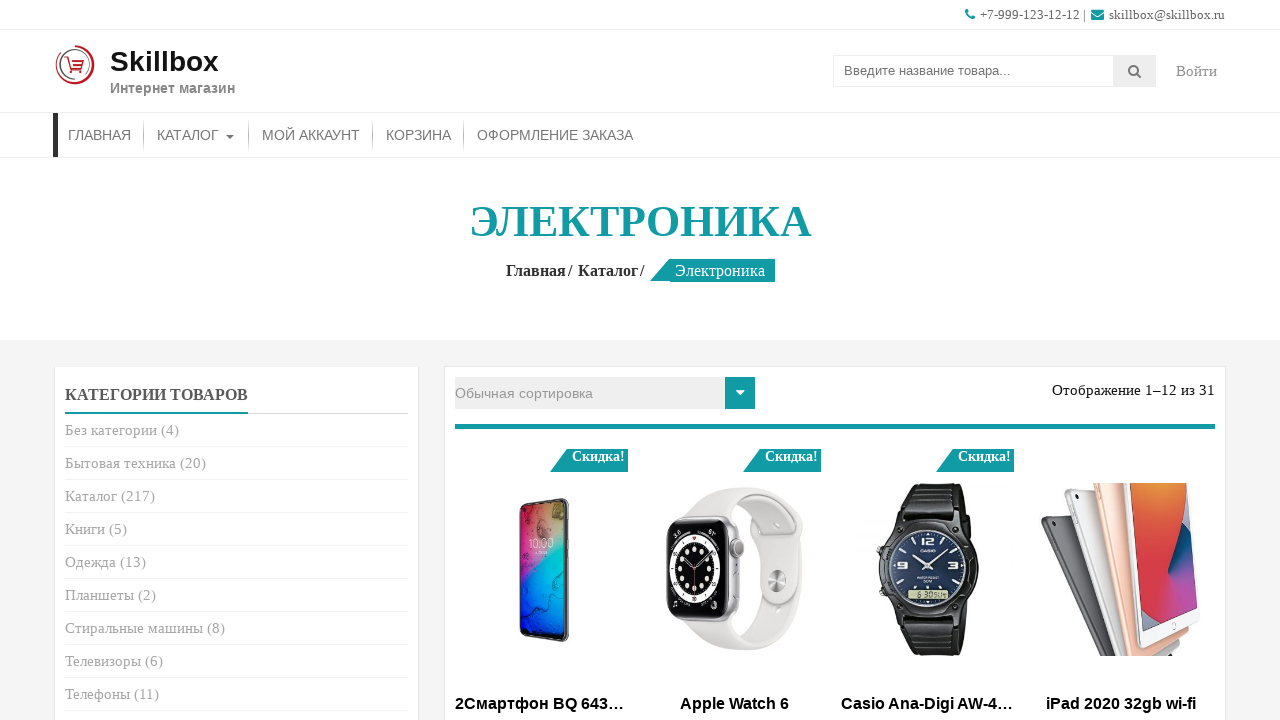